Verifies that the "Online replenishment without commission" block title is displayed correctly on the MTS Belarus homepage

Starting URL: https://www.mts.by/

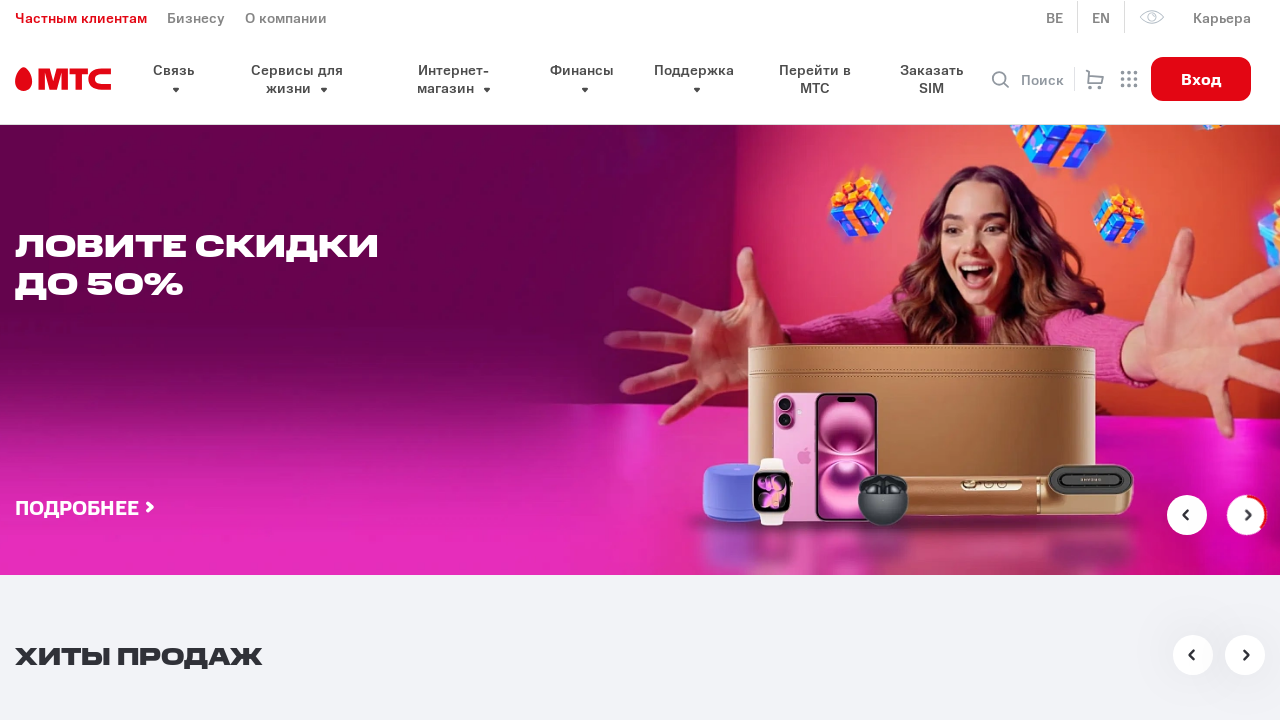

Waited for 'Online replenishment without commission' block title to become visible
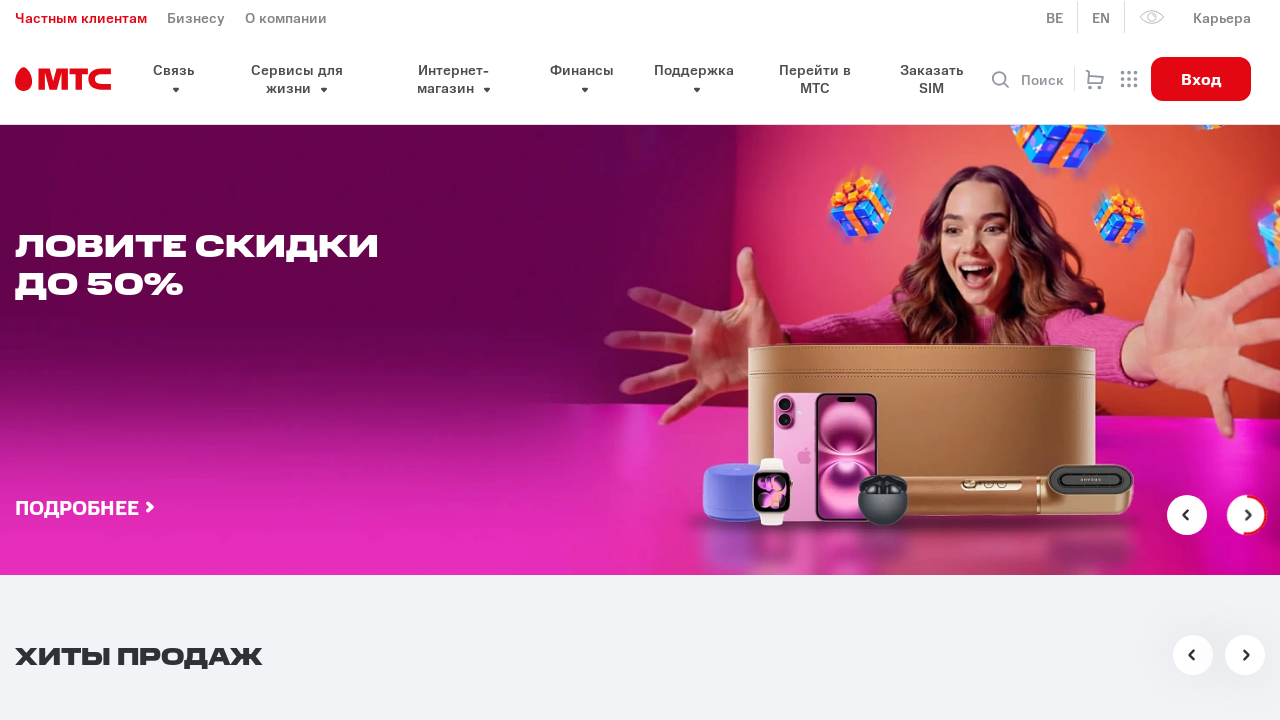

Retrieved text content from block title element
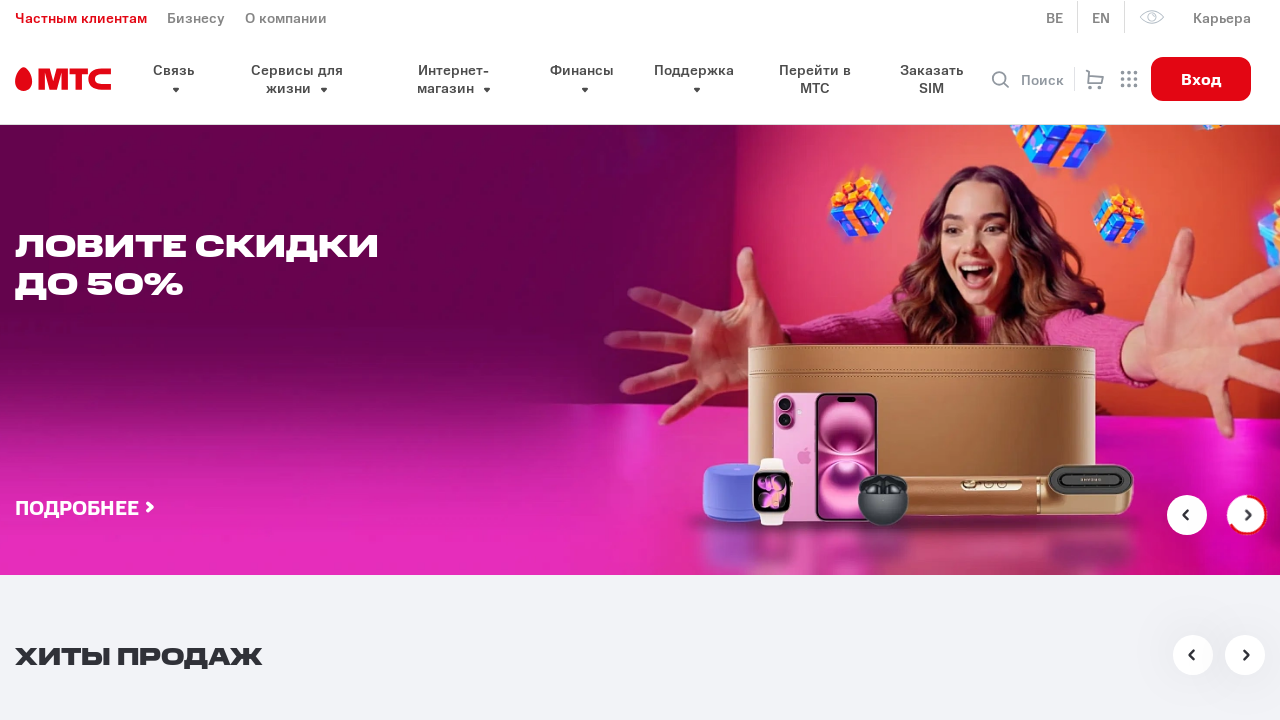

Verified that block title contains both 'Онлайн пополнение' and 'без комиссии' text
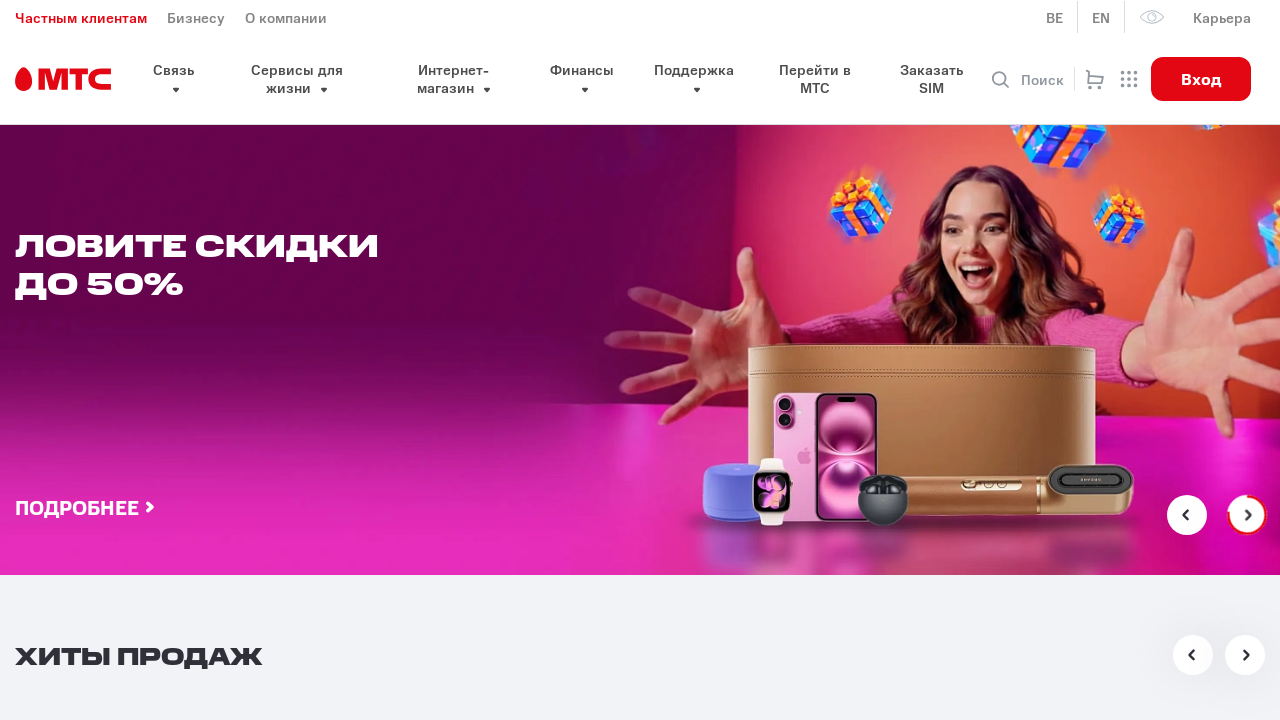

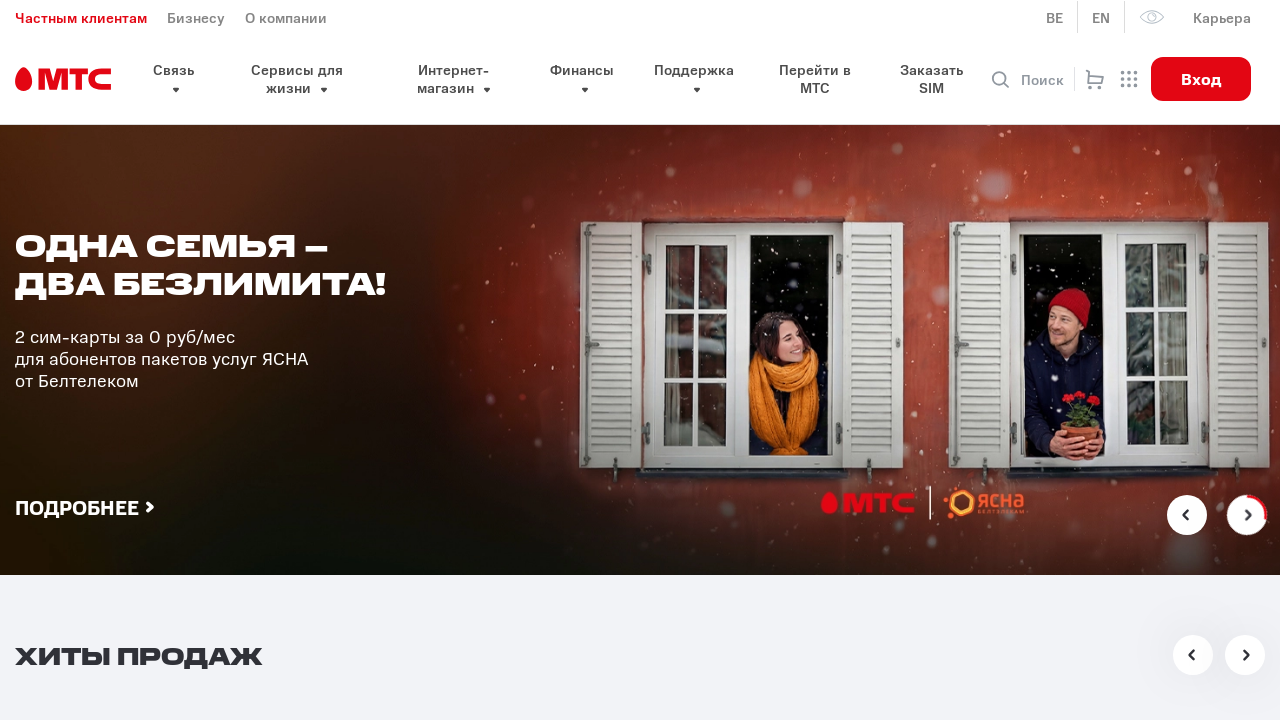